Tests multi-select dropdown functionality by selecting multiple color options using keyboard input

Starting URL: https://demoqa.com/select-menu

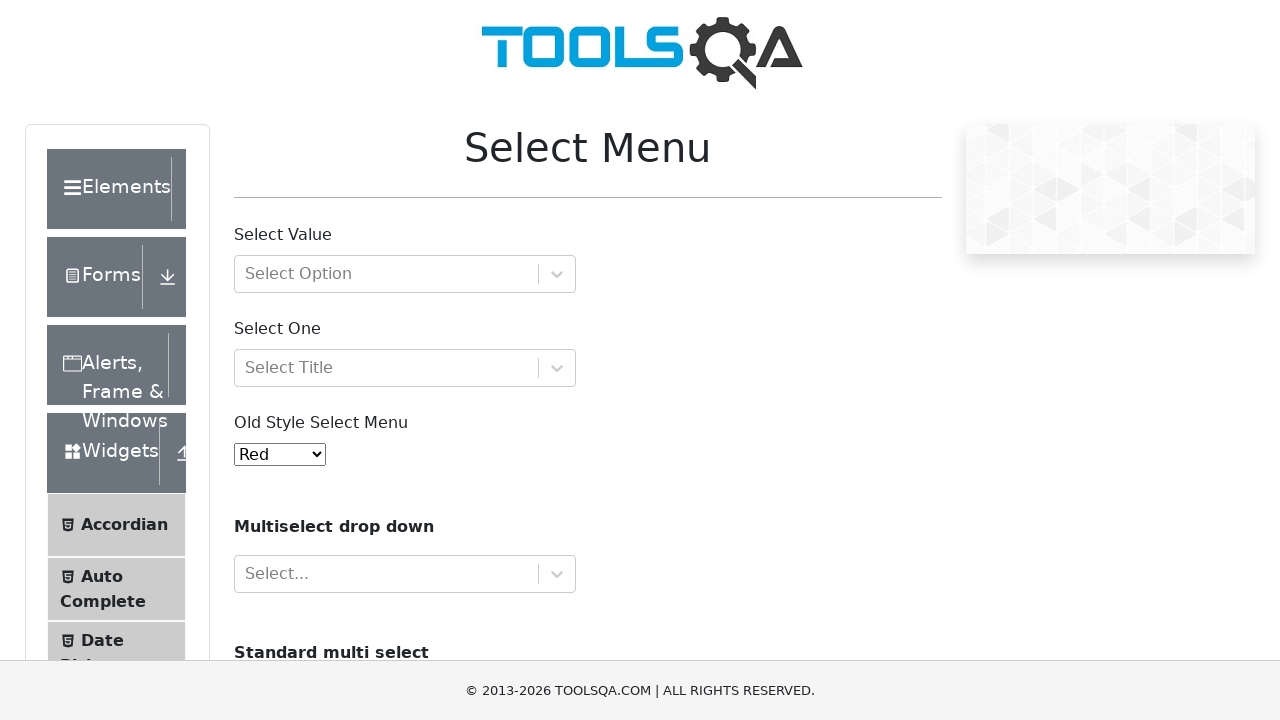

Filled multi-select dropdown input with 'Green' on #react-select-4-input
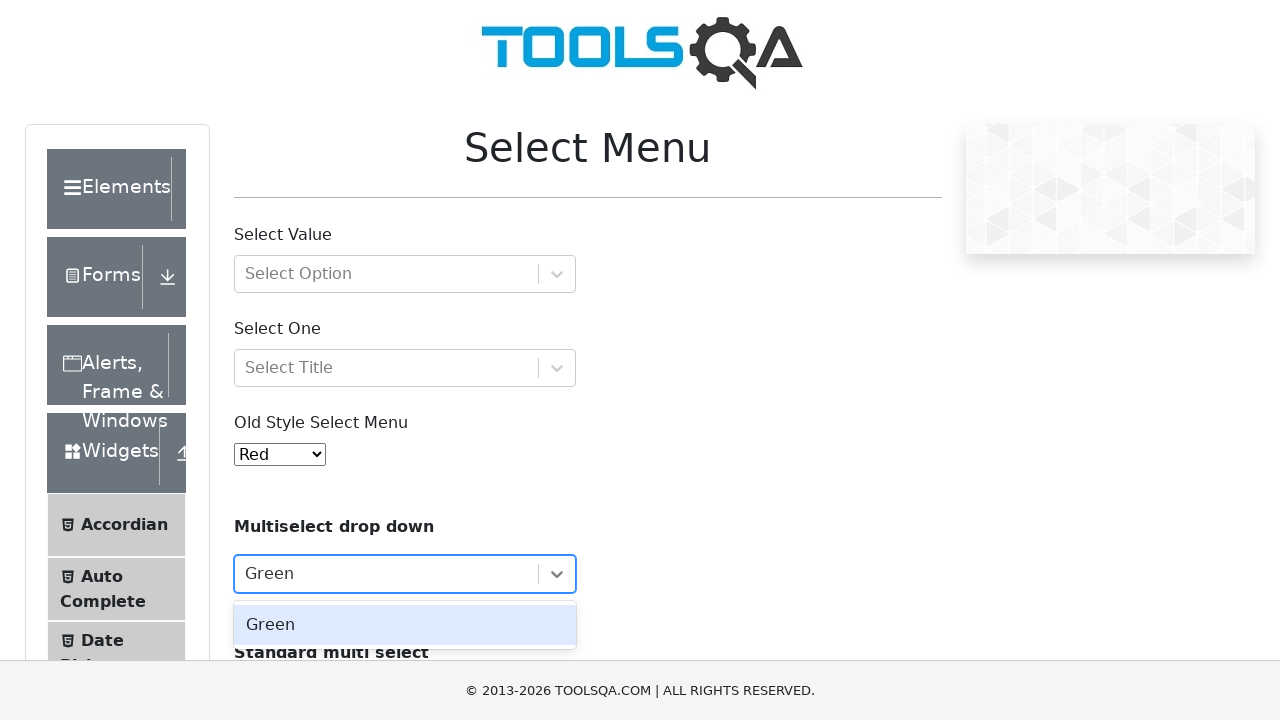

Pressed Enter to confirm selection of Green on #react-select-4-input
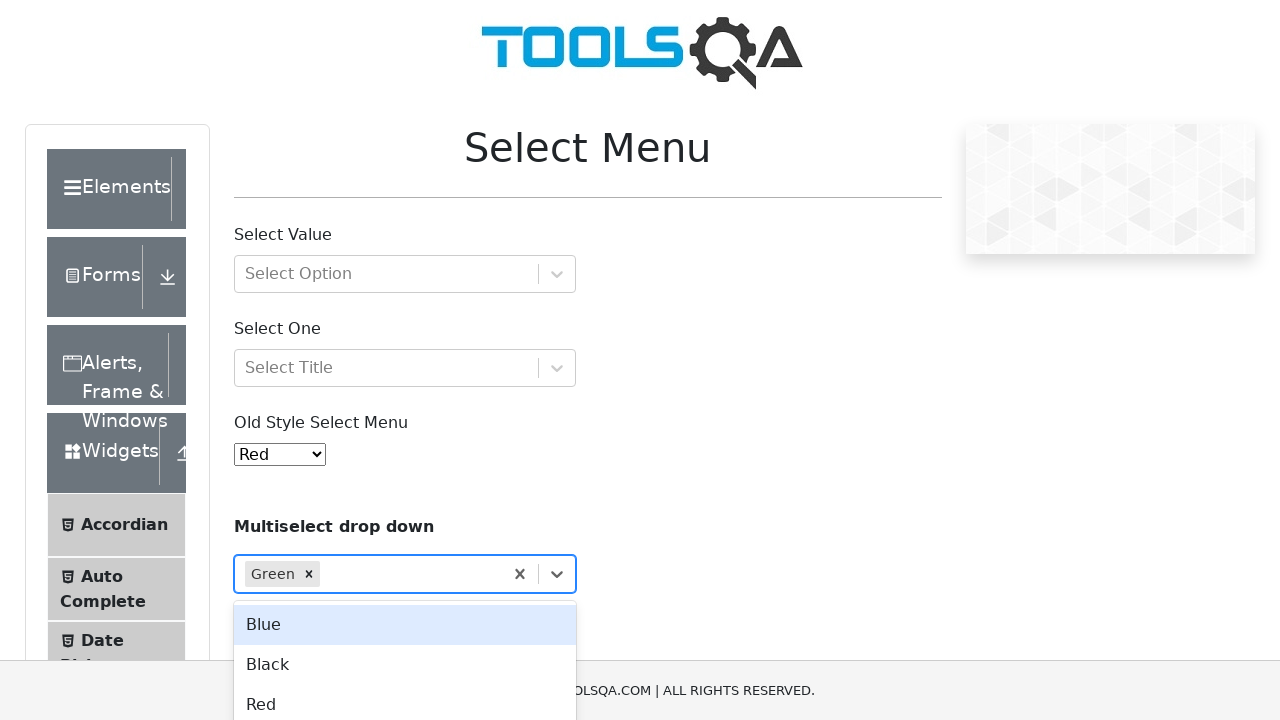

Filled multi-select dropdown input with 'Black' on #react-select-4-input
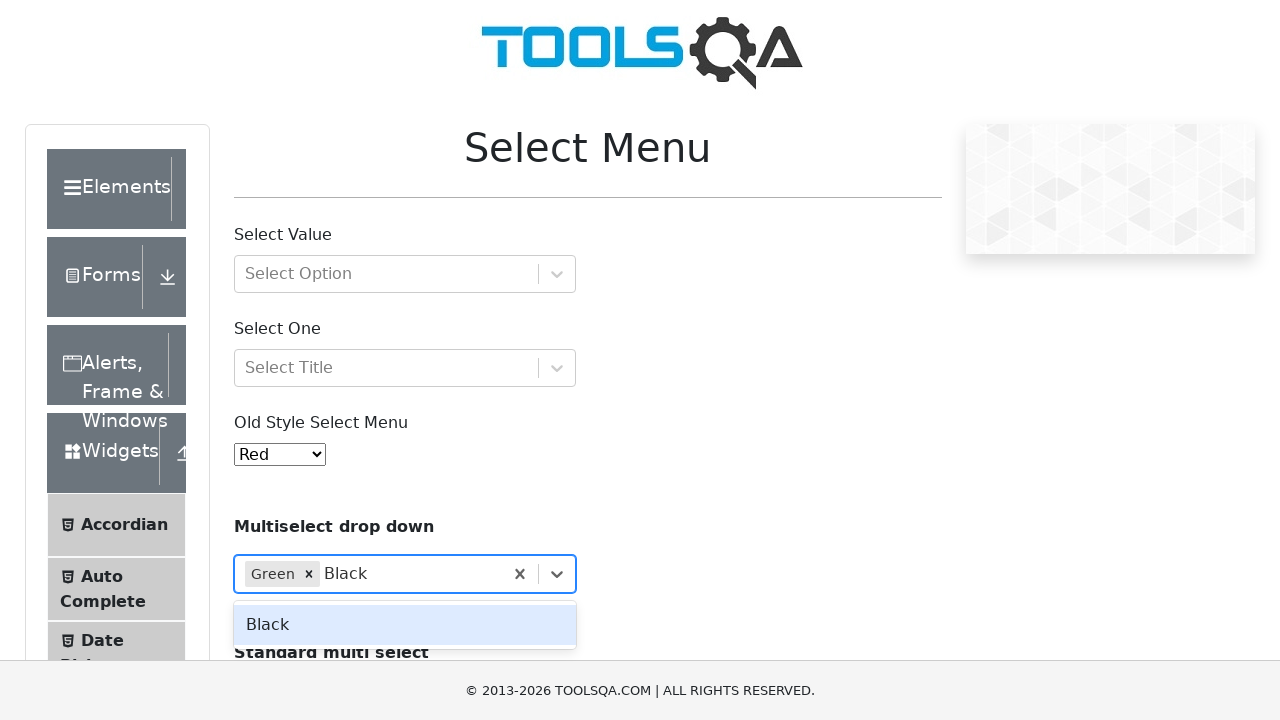

Pressed Enter to confirm selection of Black on #react-select-4-input
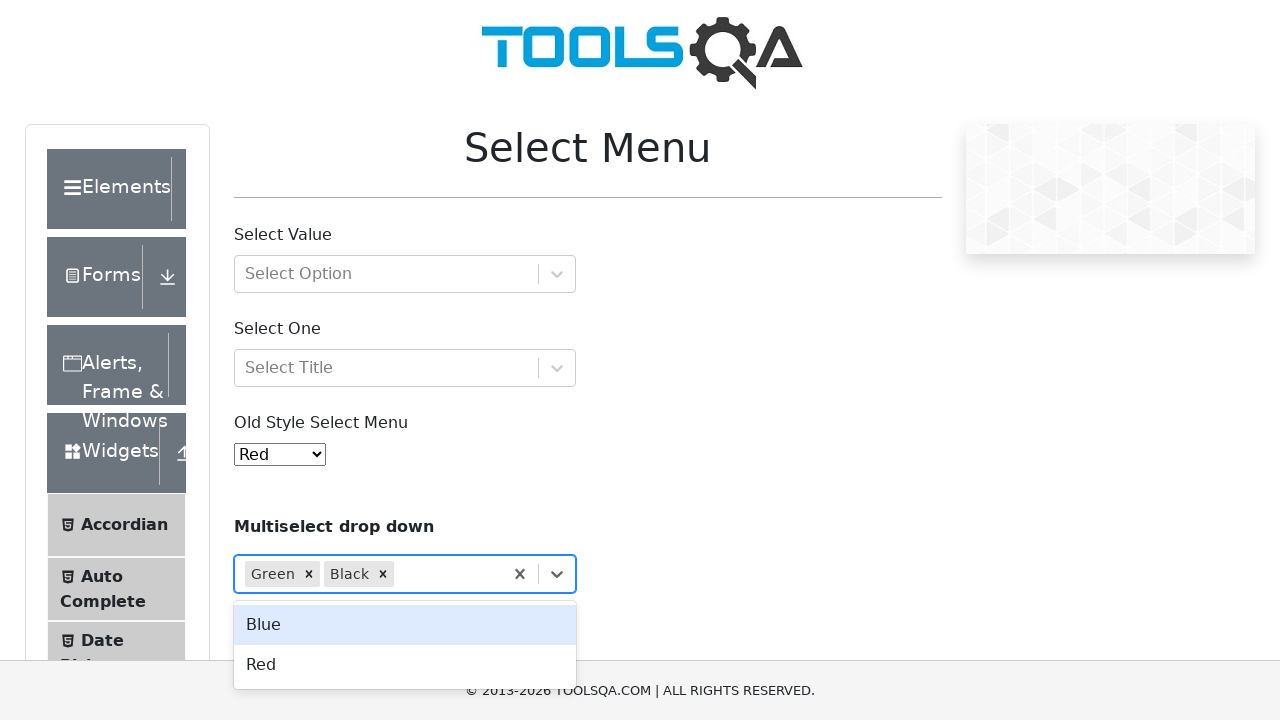

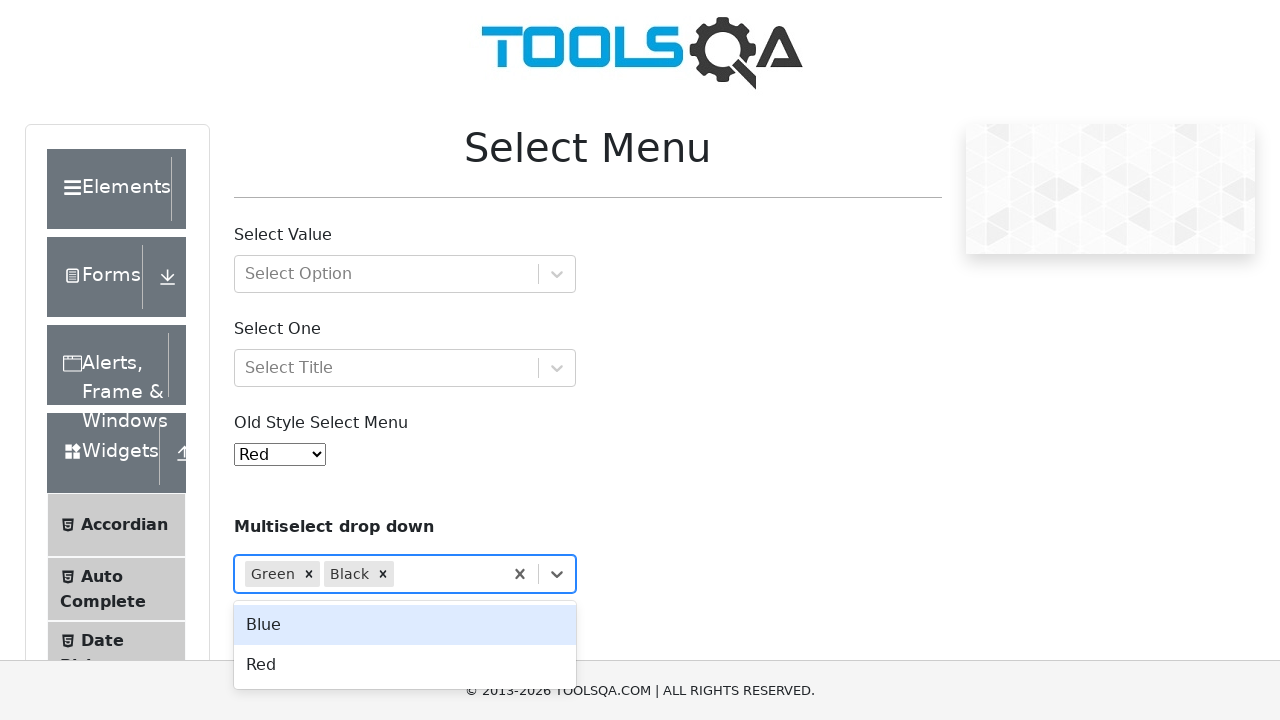